Navigates to the home page and waits for the page to fully load to verify it renders correctly

Starting URL: https://practicesoftwaretesting.com/

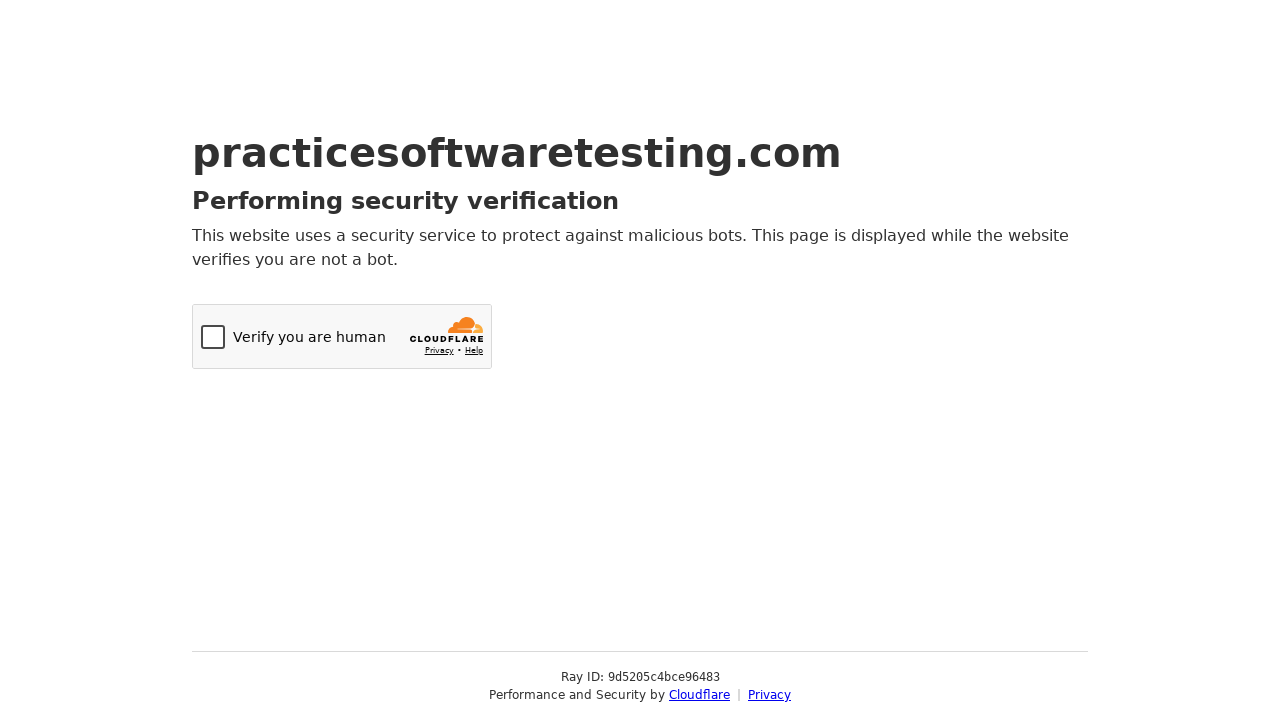

Navigated to home page at https://practicesoftwaretesting.com/
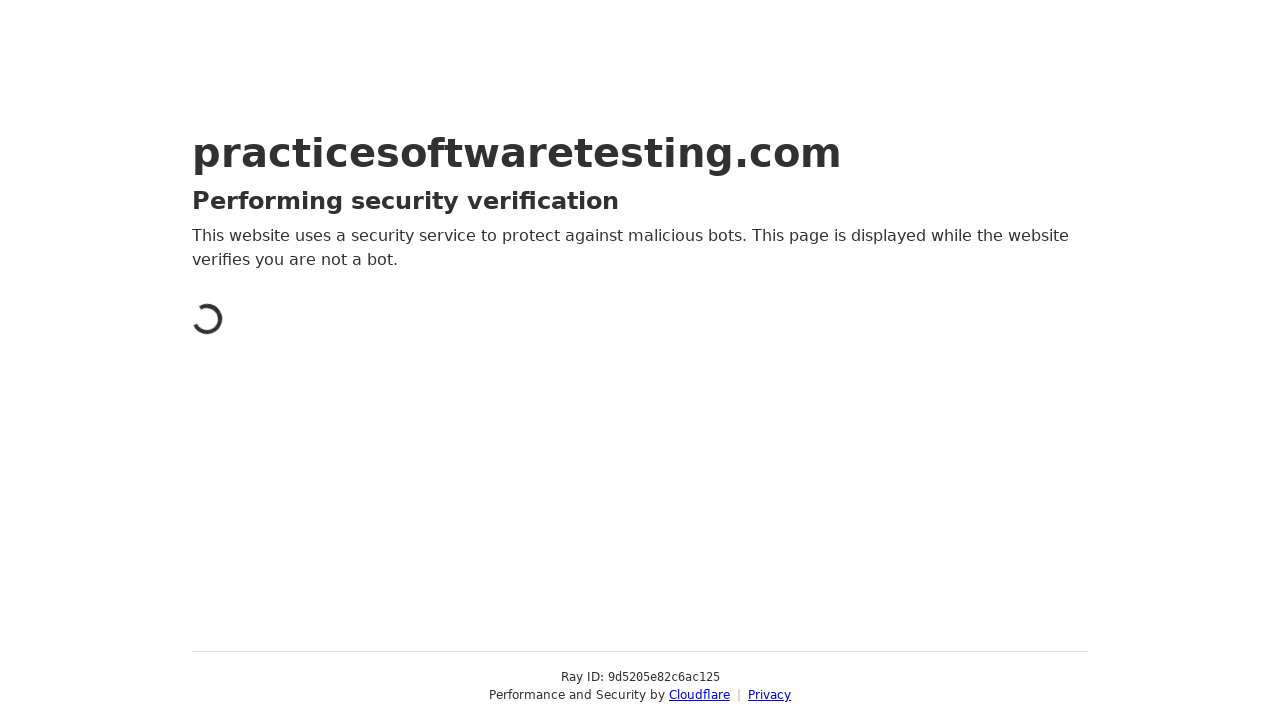

Page fully loaded - networkidle state reached
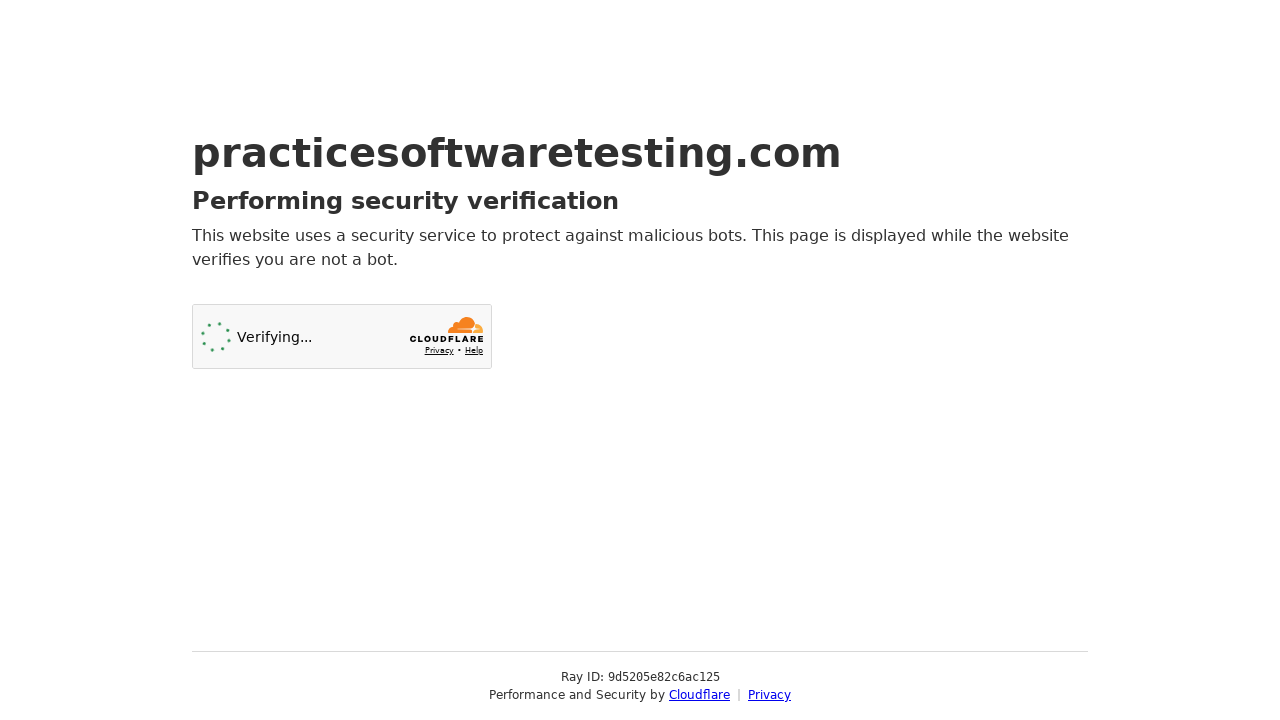

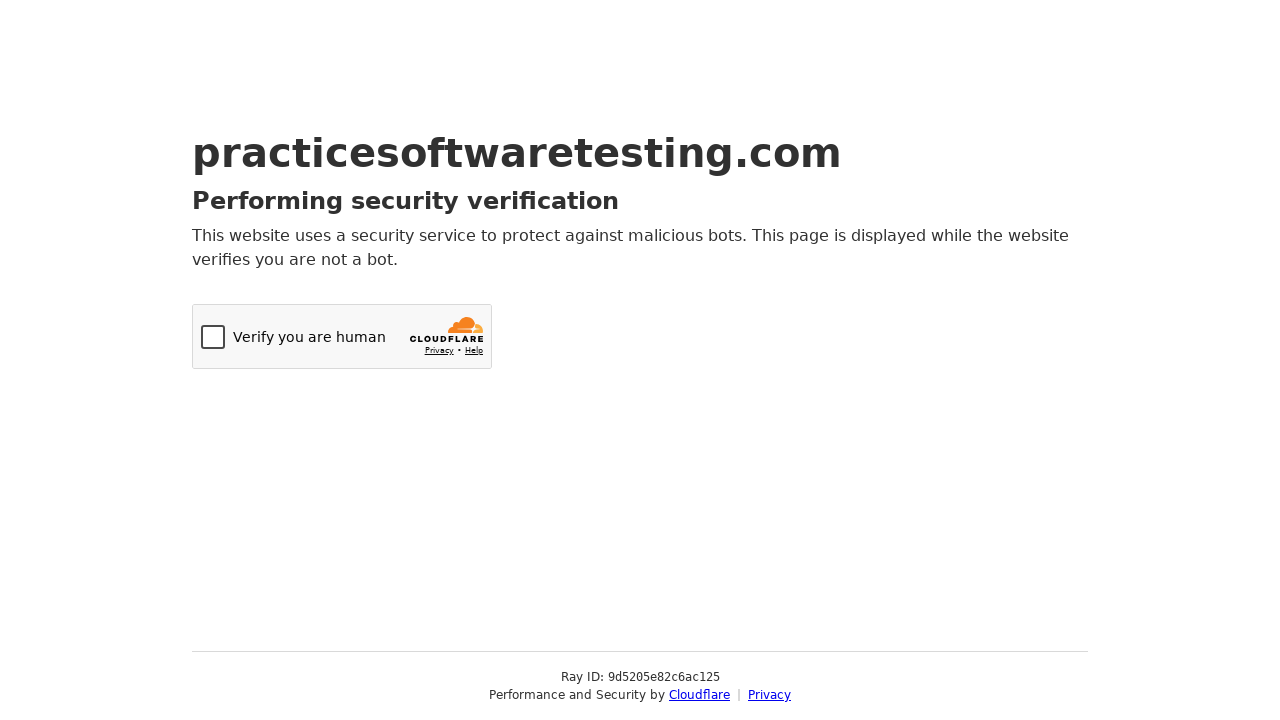